Tests text input, password, and textarea fields by filling them with various test data and verifying the values

Starting URL: https://www.selenium.dev/selenium/web/web-form.html

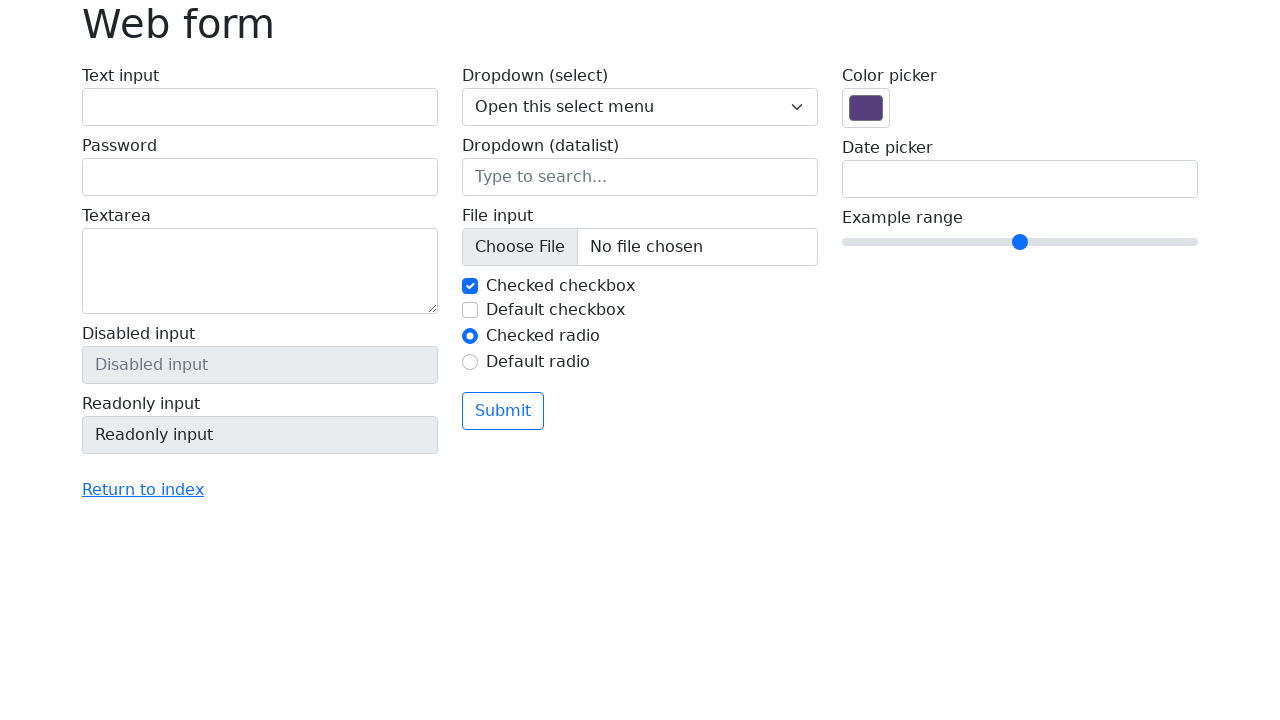

Cleared text input field on input[name='my-text']
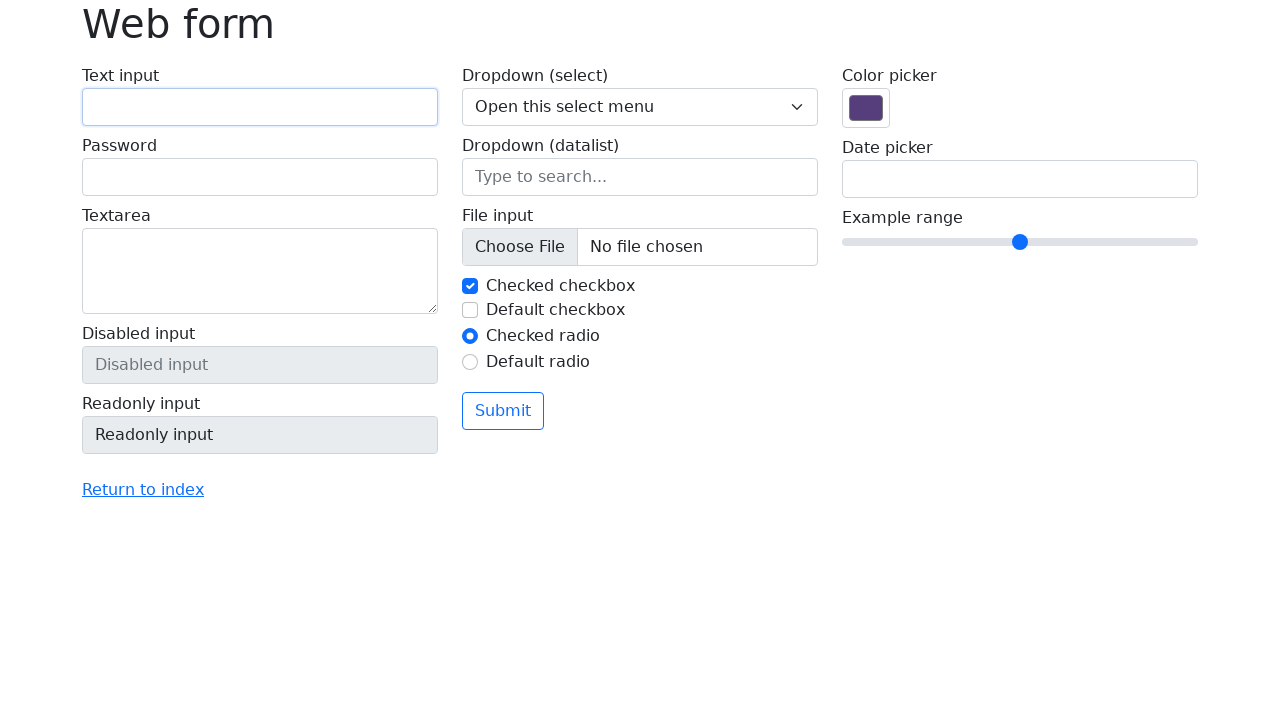

Filled text input with 'Hello Selenium' on input[name='my-text']
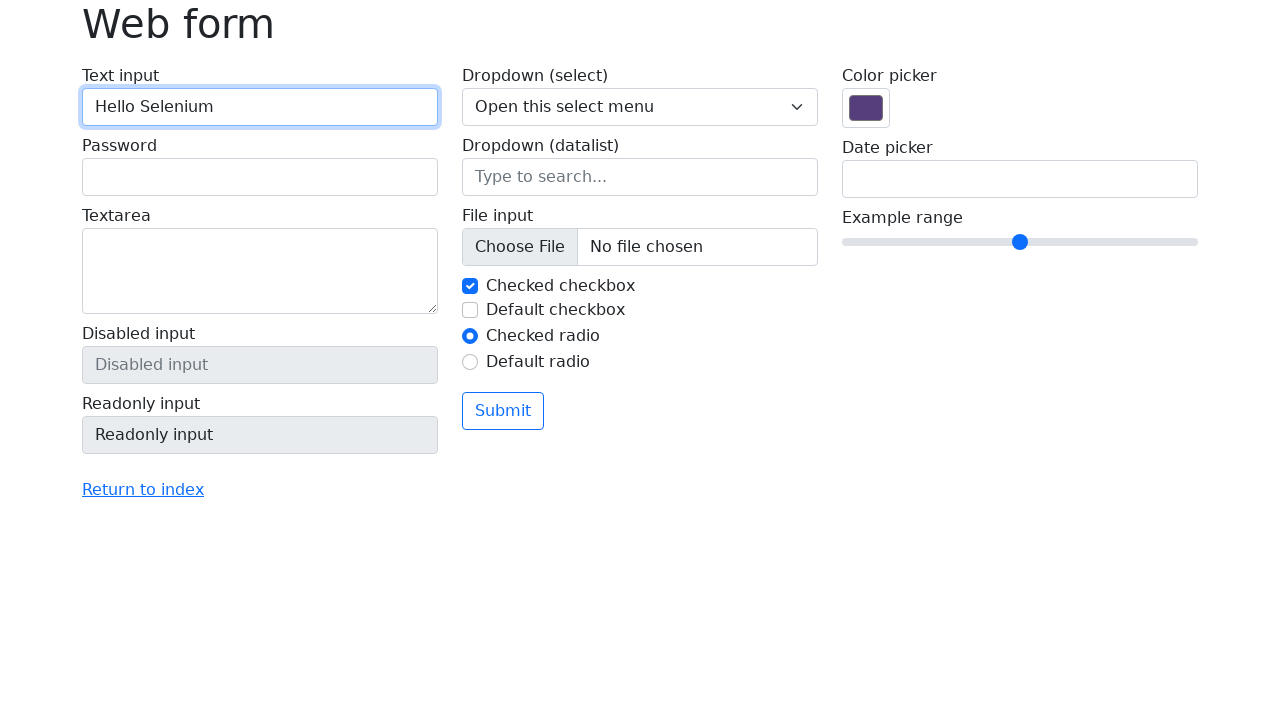

Cleared text input field on input[name='my-text']
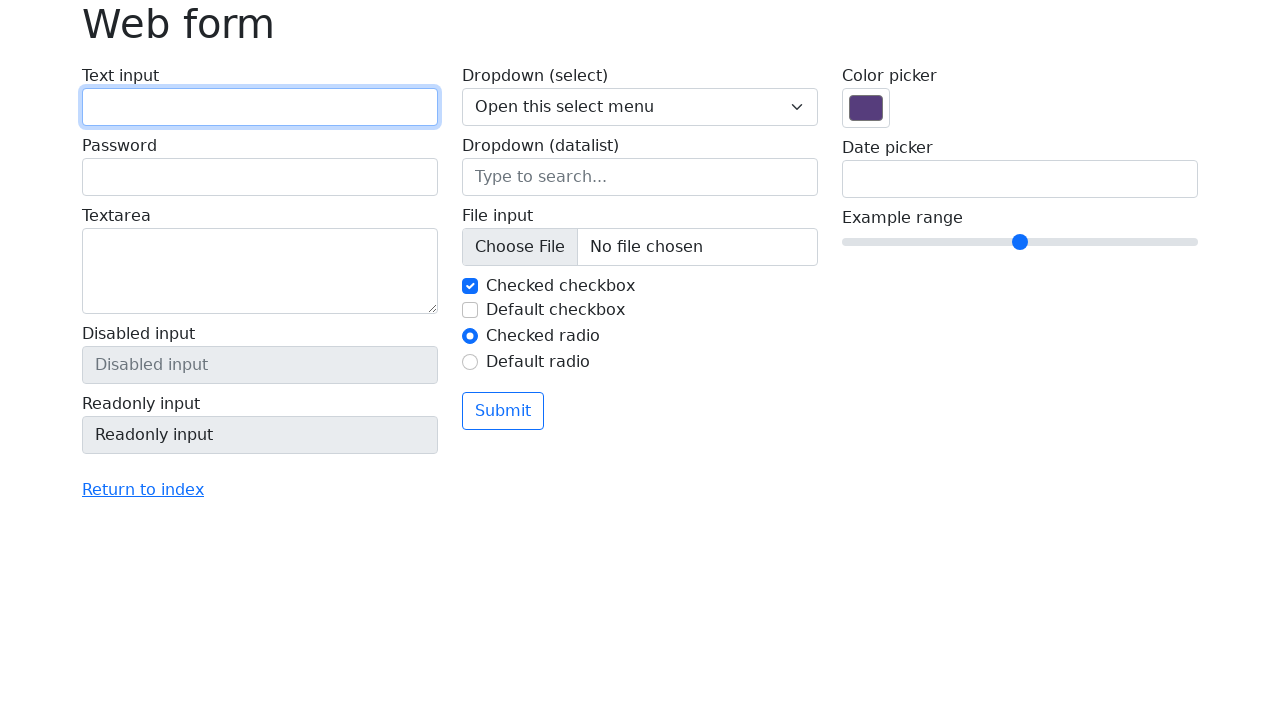

Filled text input with 'password123' on input[name='my-text']
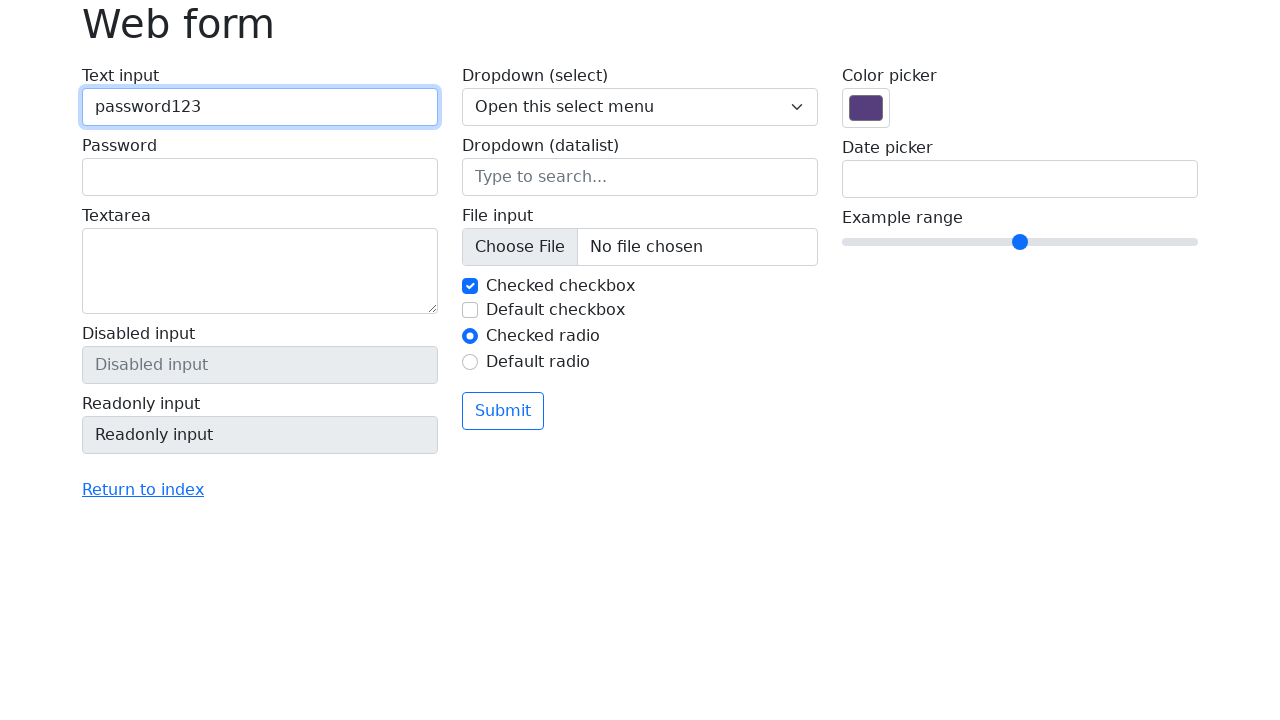

Cleared text input field on input[name='my-text']
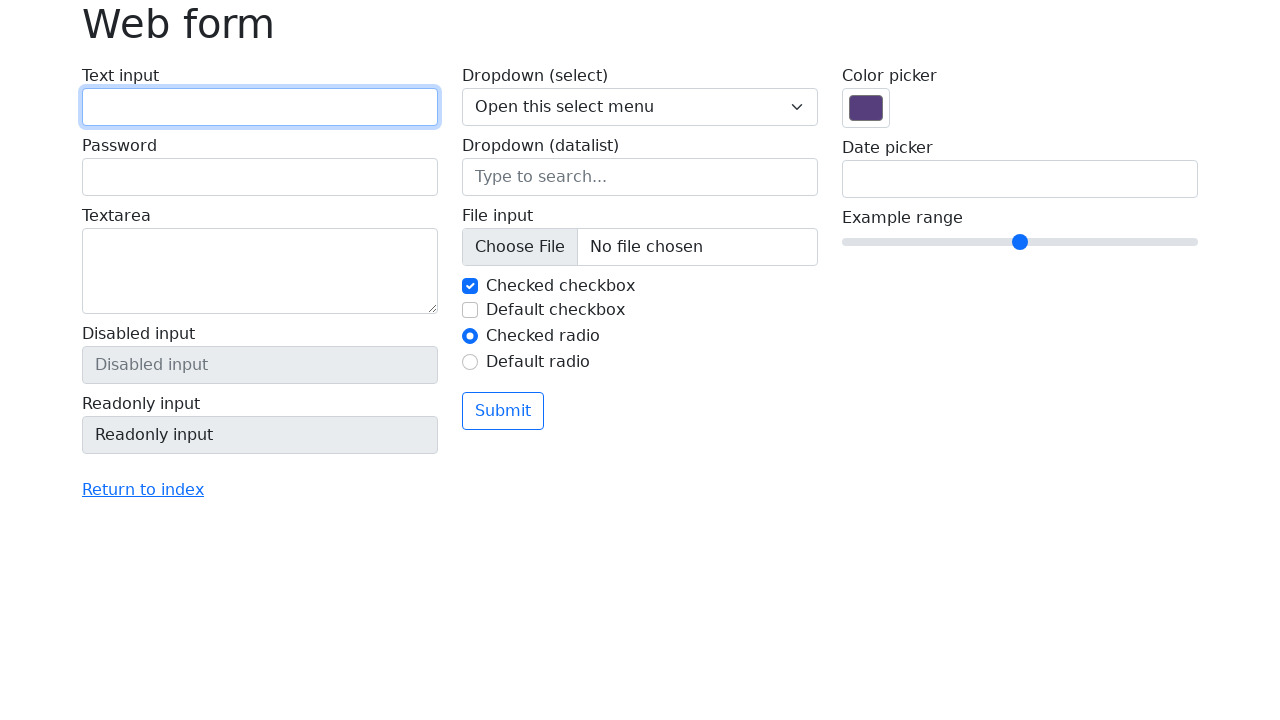

Filled text input with 'This is a sample input for the text area.' on input[name='my-text']
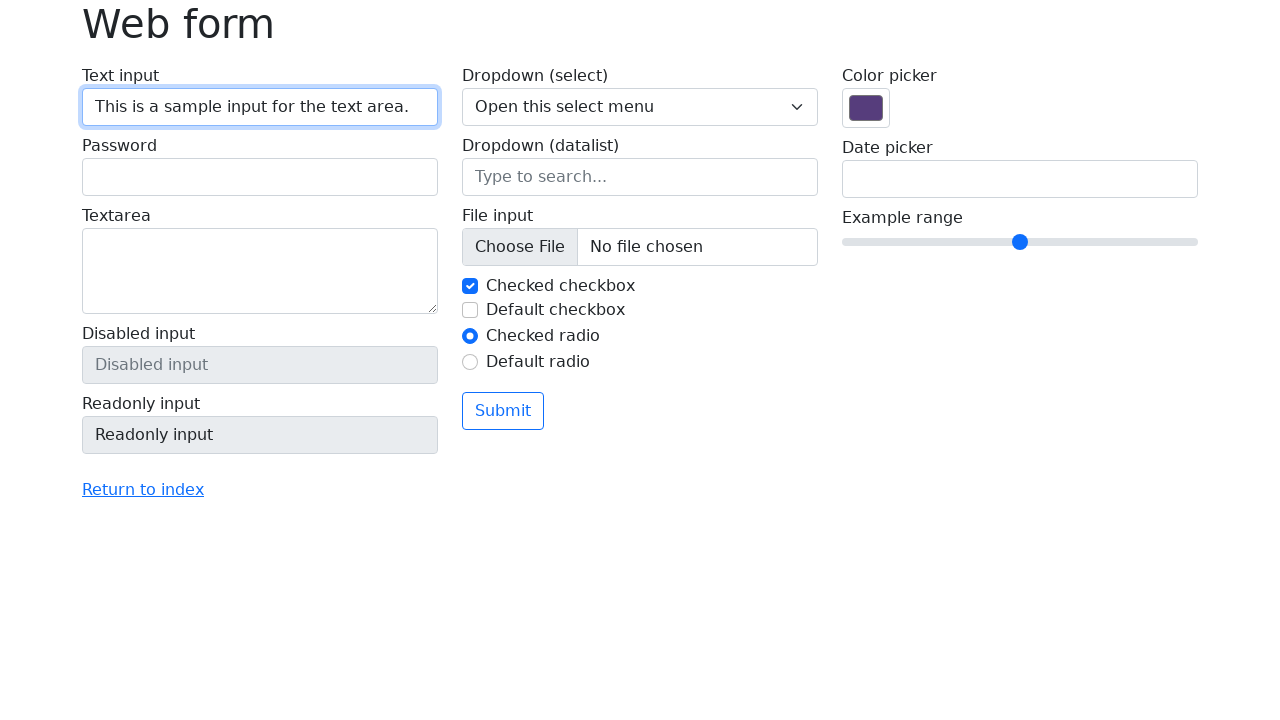

Cleared password input field on input[name='my-password']
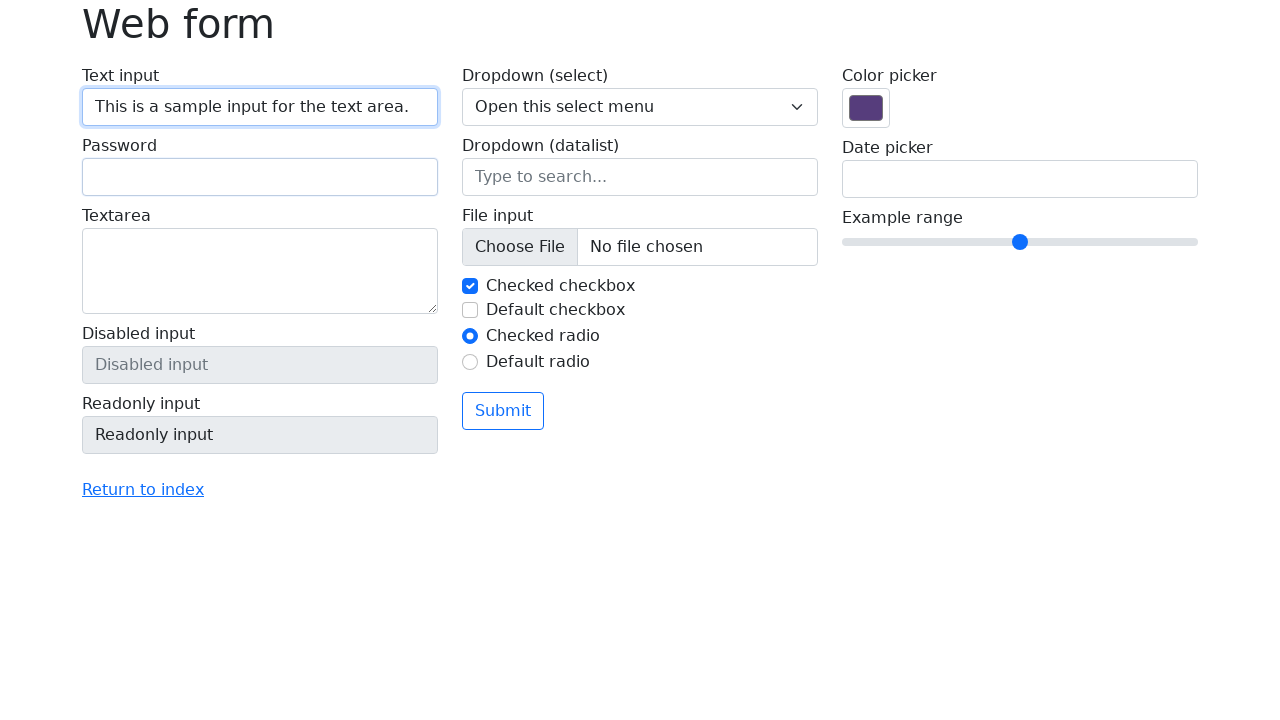

Filled password input with 'password123' on input[name='my-password']
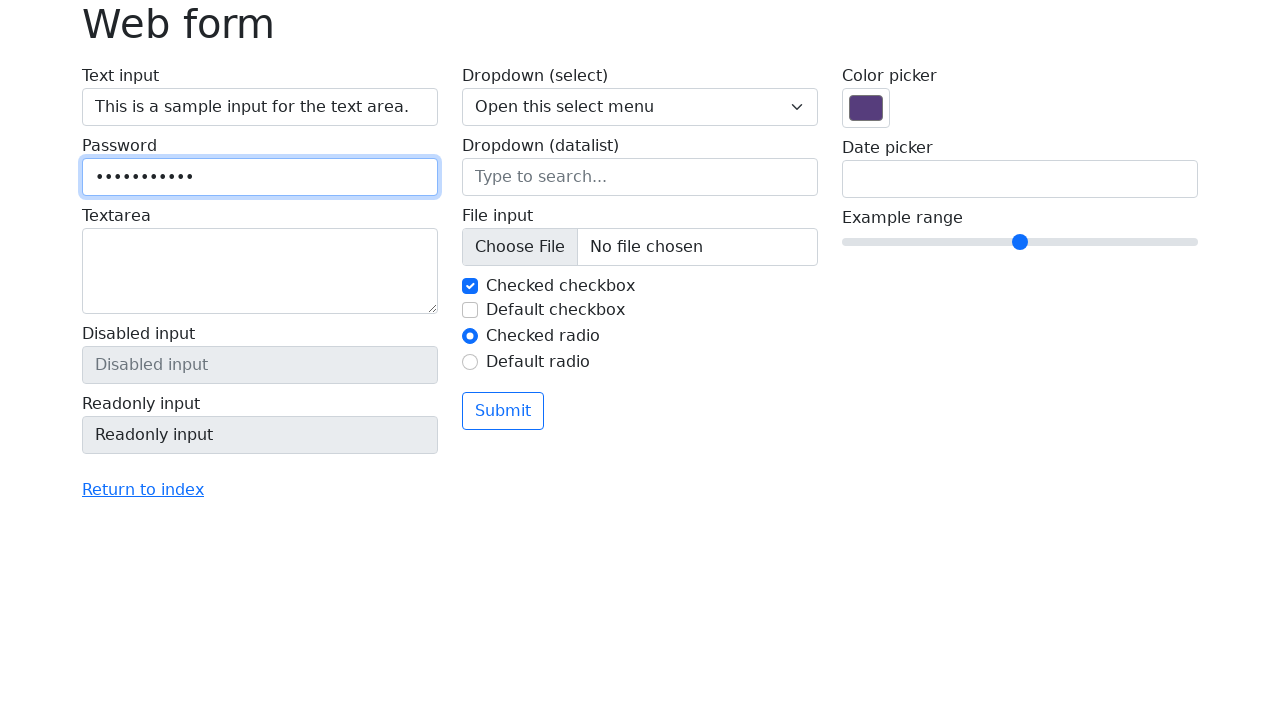

Cleared password input field on input[name='my-password']
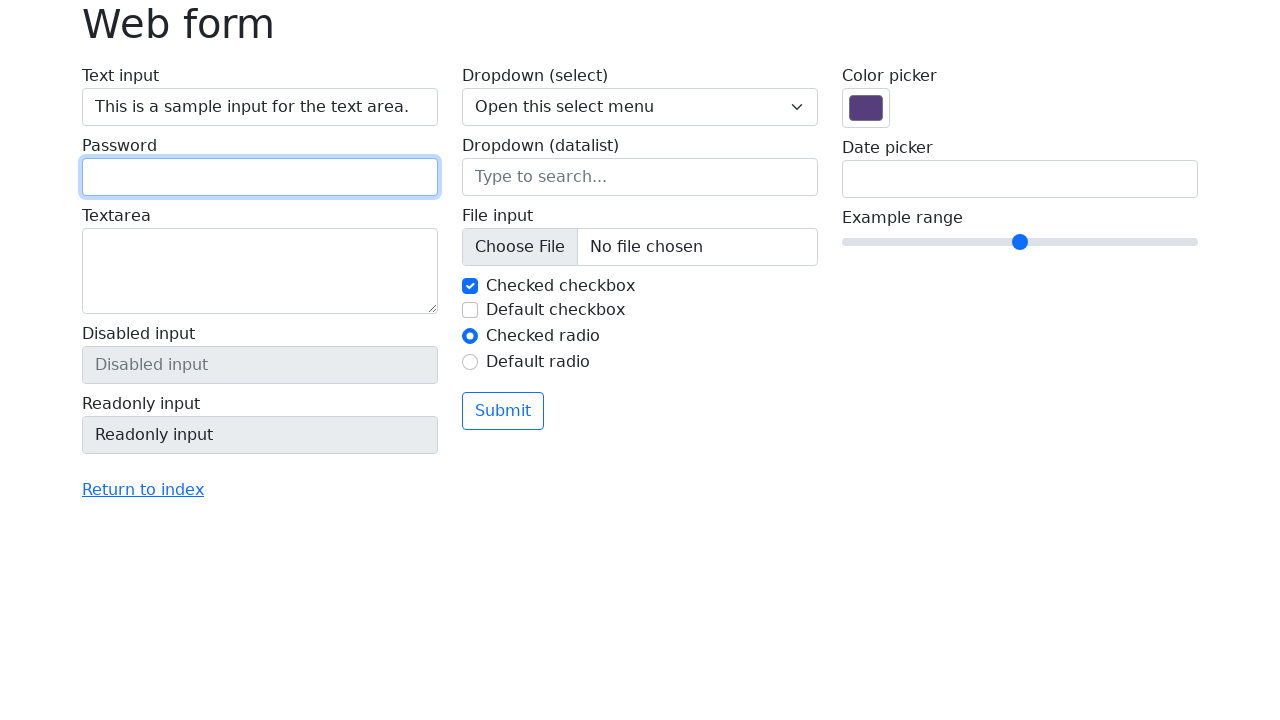

Filled password input with 'password456' on input[name='my-password']
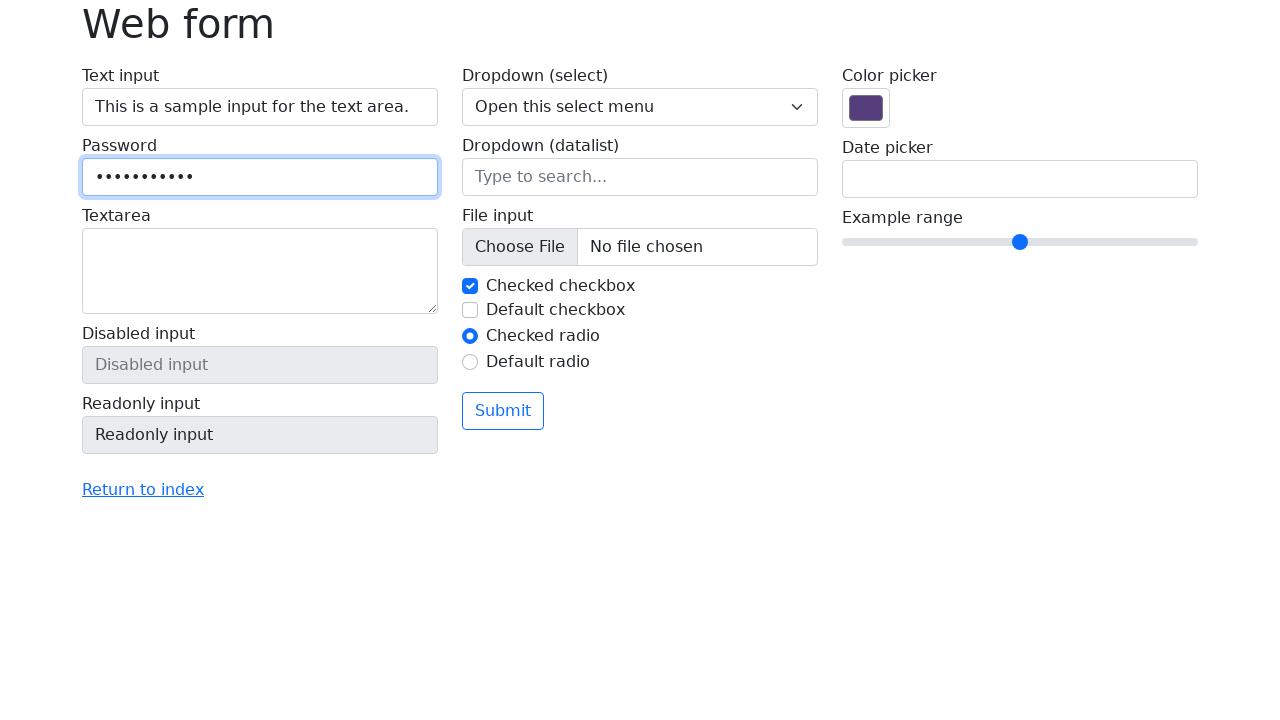

Cleared password input field on input[name='my-password']
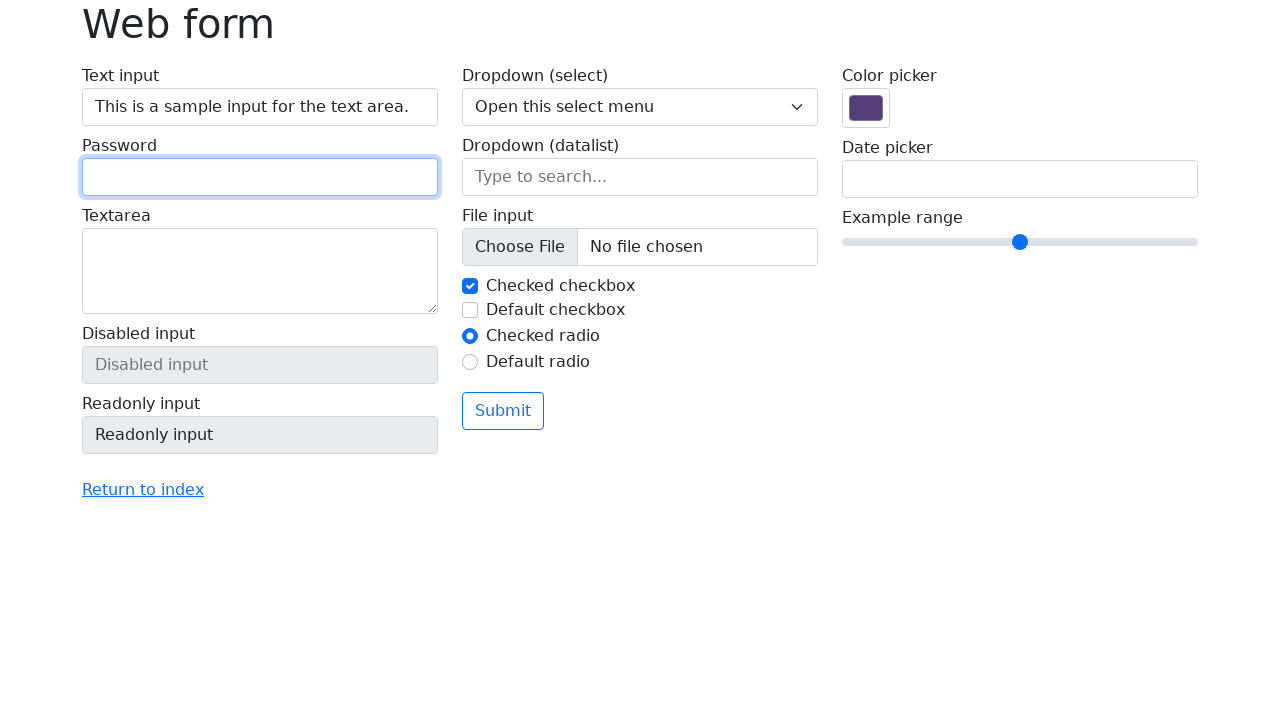

Filled password input with 'password789' on input[name='my-password']
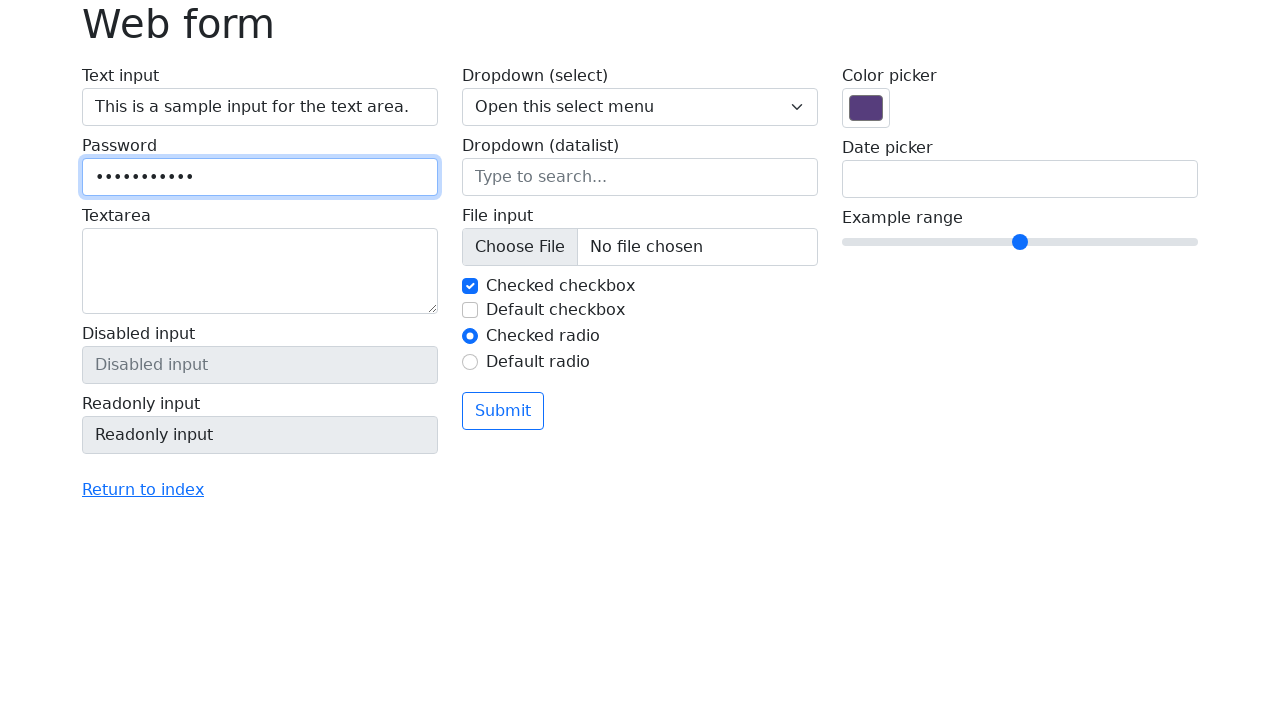

Cleared textarea field on textarea[name='my-textarea']
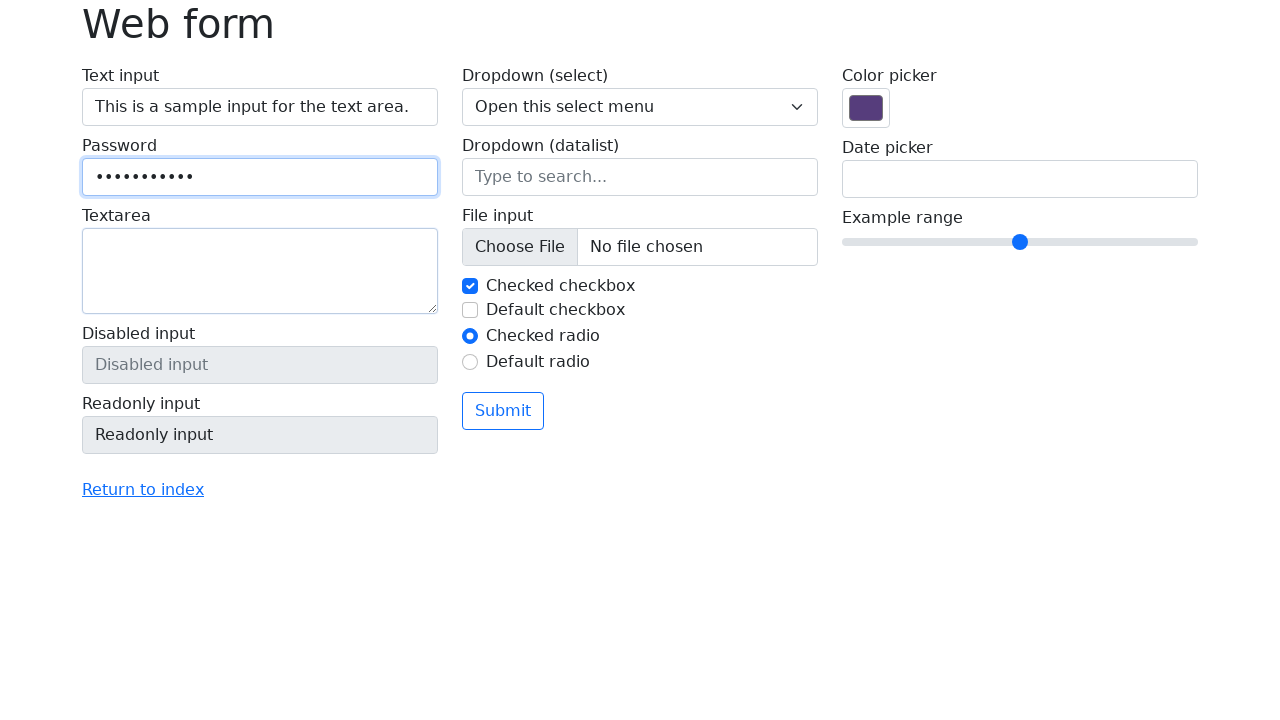

Filled textarea with 'This is a sample input for the text area.1' on textarea[name='my-textarea']
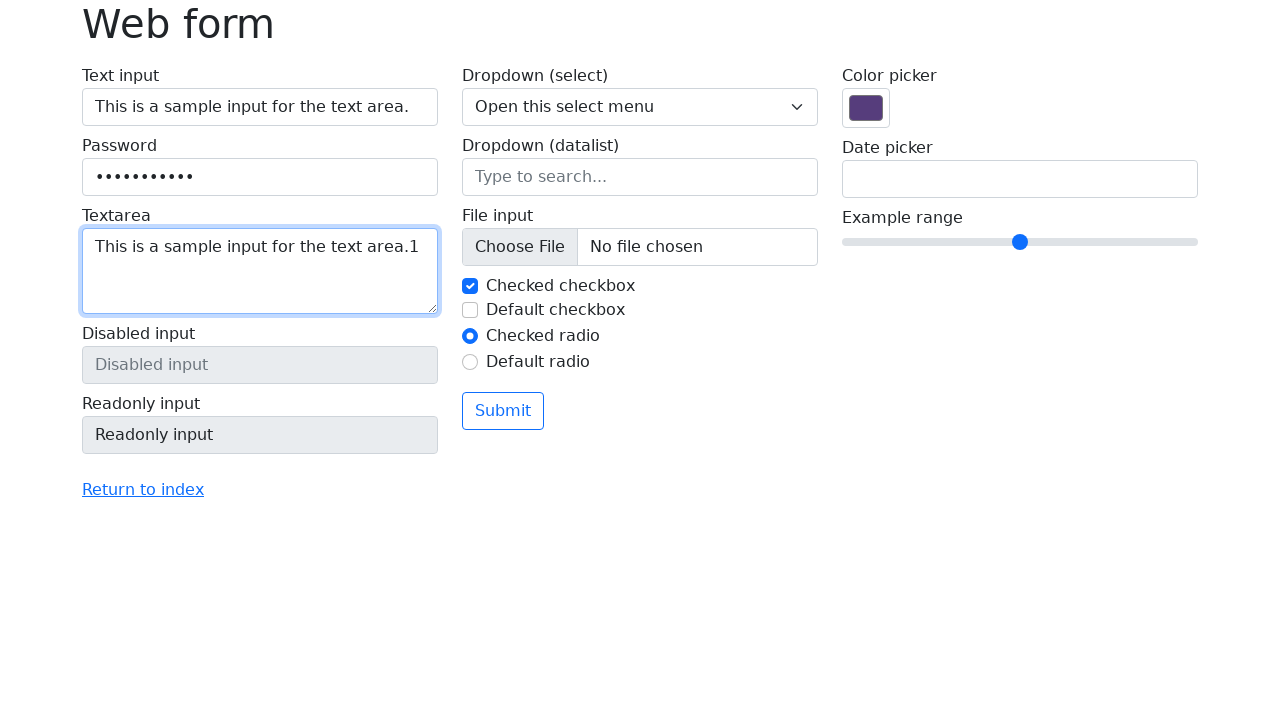

Cleared textarea field on textarea[name='my-textarea']
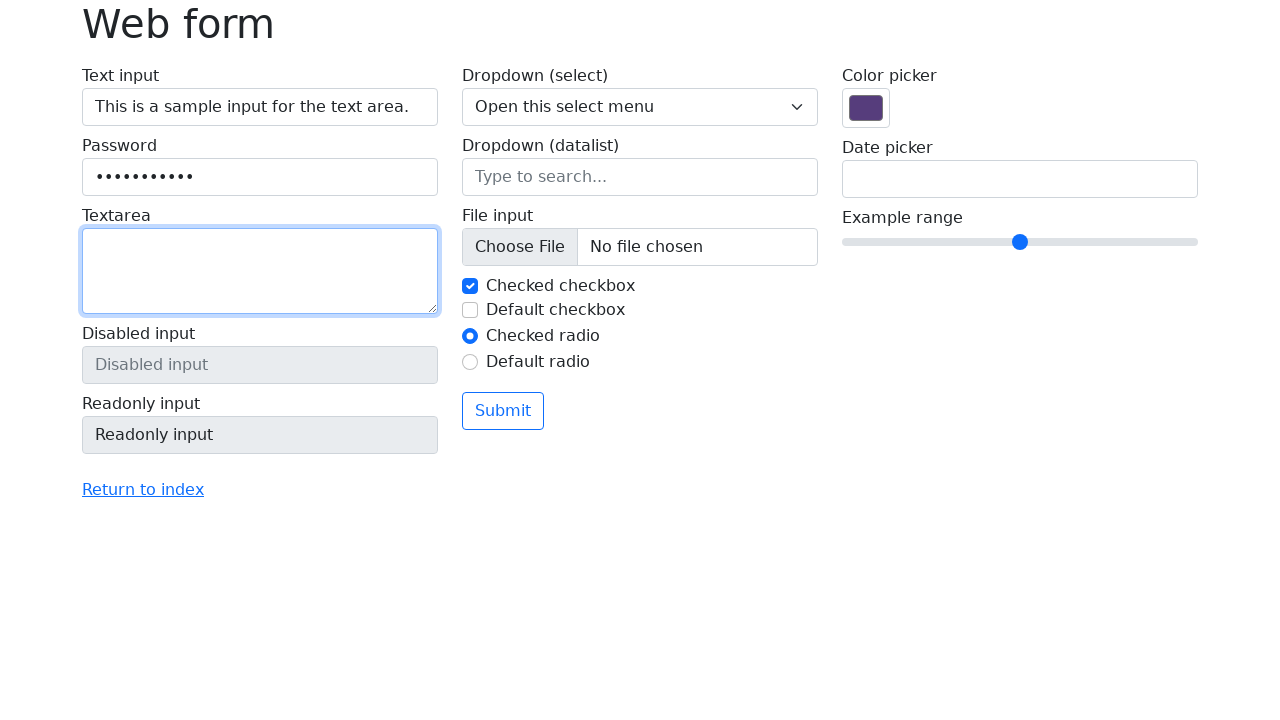

Filled textarea with 'This is another sample input for the text area.2' on textarea[name='my-textarea']
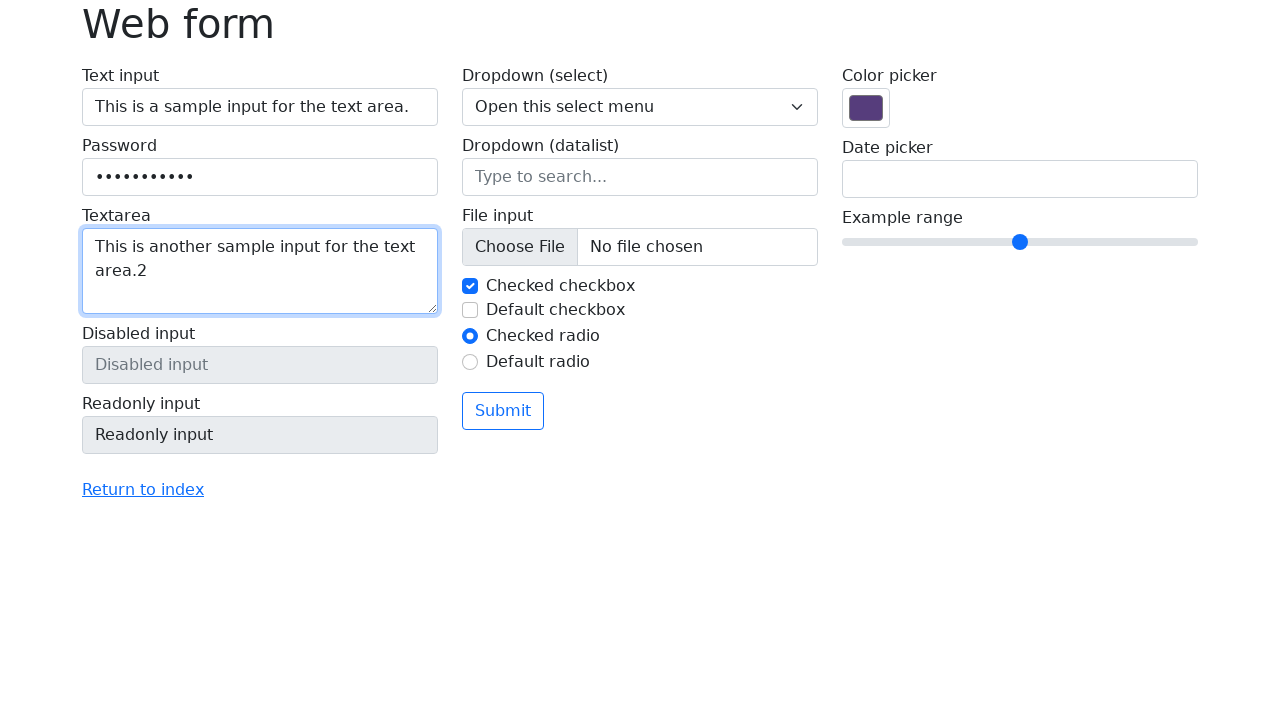

Cleared textarea field on textarea[name='my-textarea']
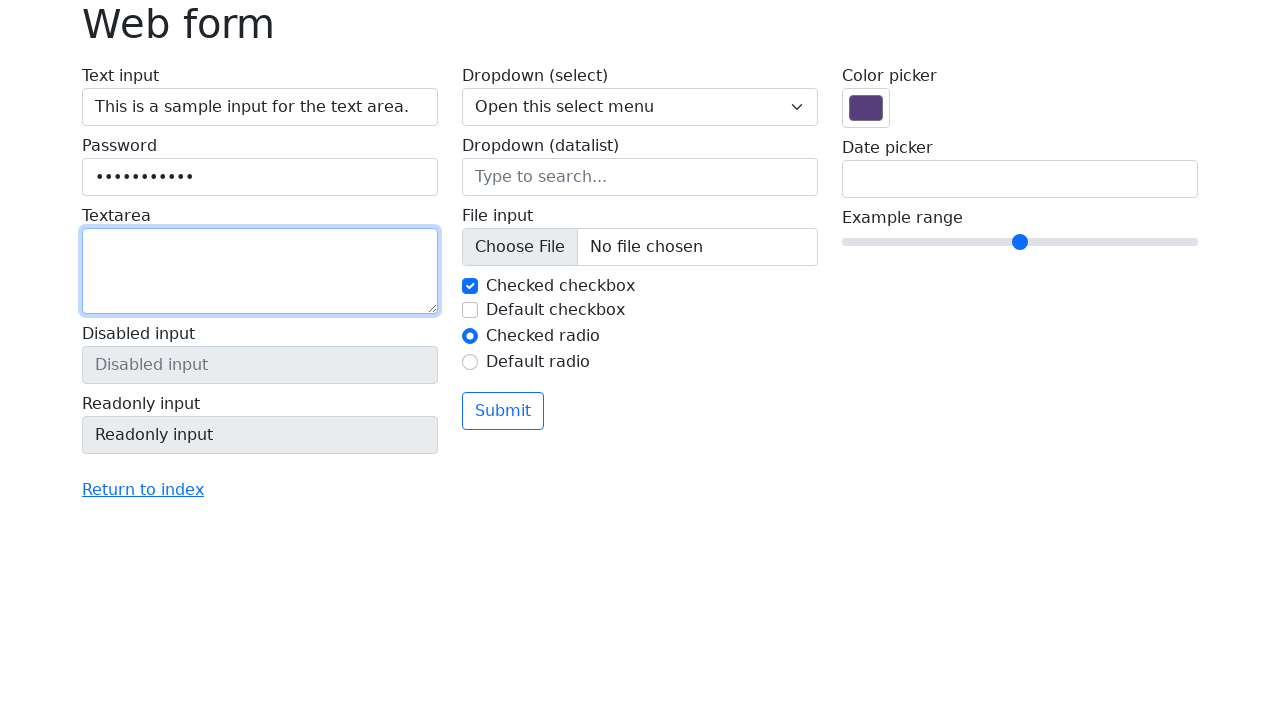

Filled textarea with 'This is a third sample input for the text area.3' on textarea[name='my-textarea']
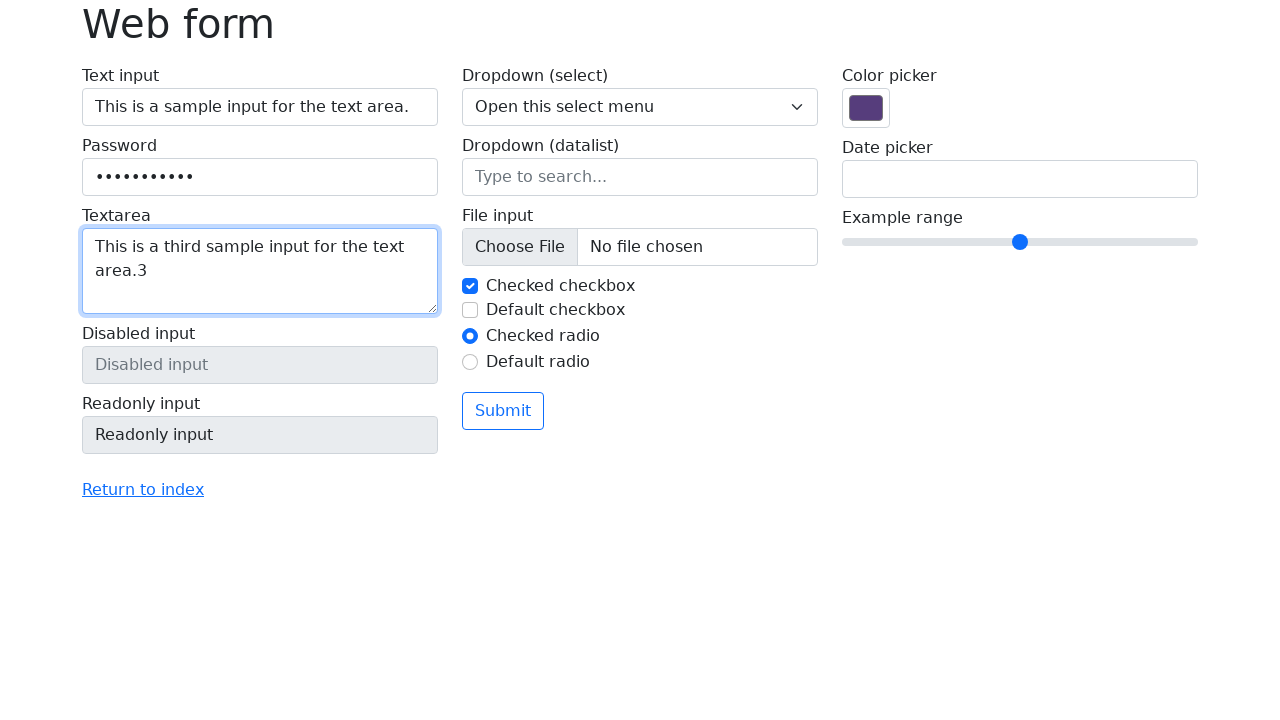

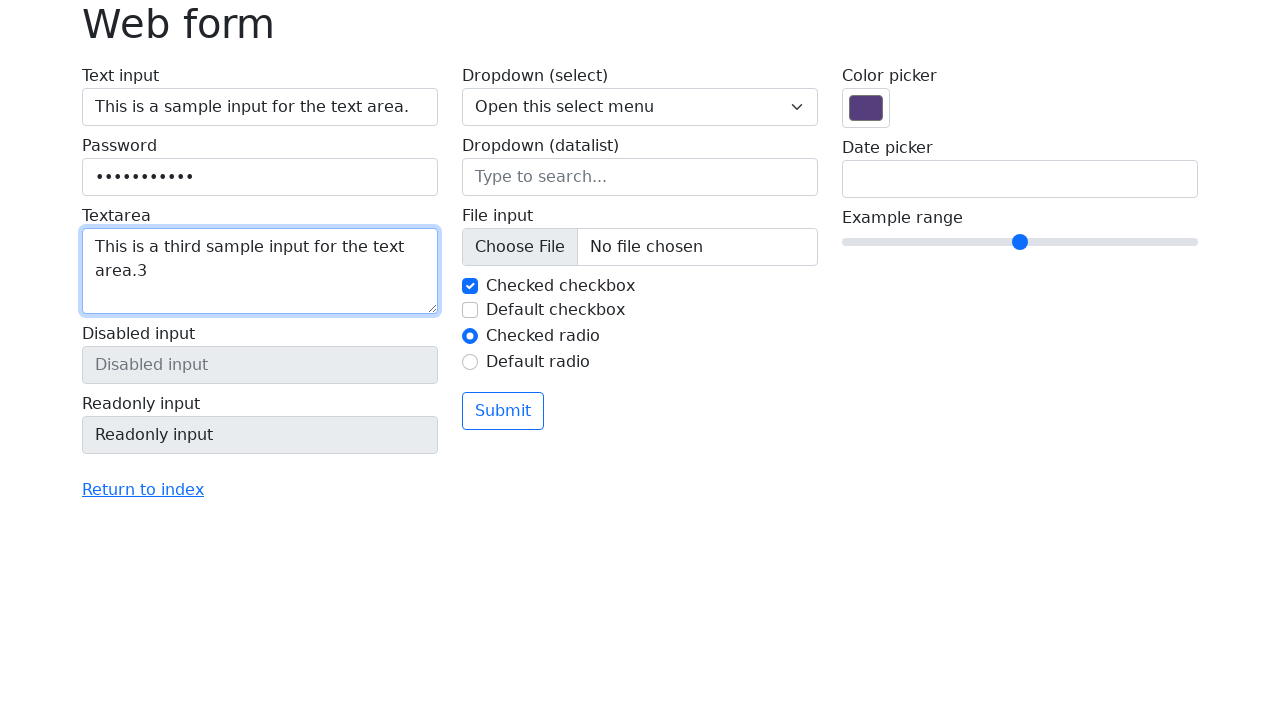